Tests that todo data persists after page reload.

Starting URL: https://demo.playwright.dev/todomvc

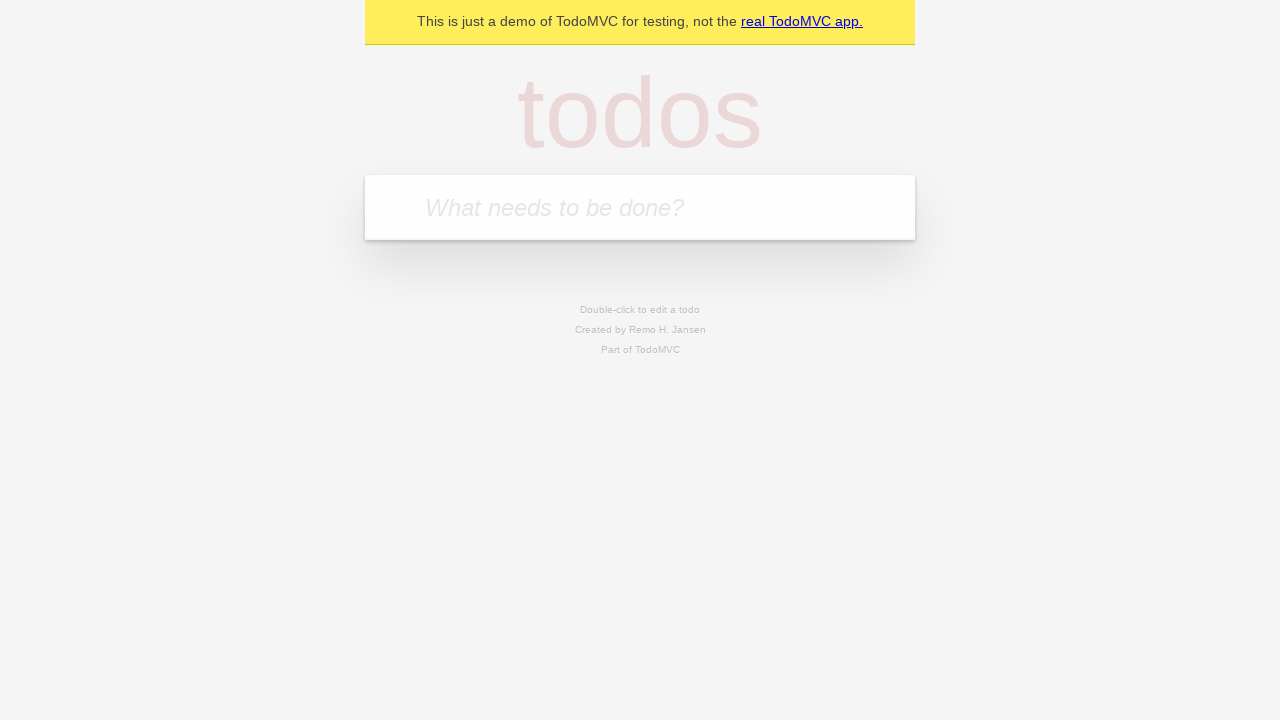

Filled todo input with 'buy some cheese' on internal:attr=[placeholder="What needs to be done?"i]
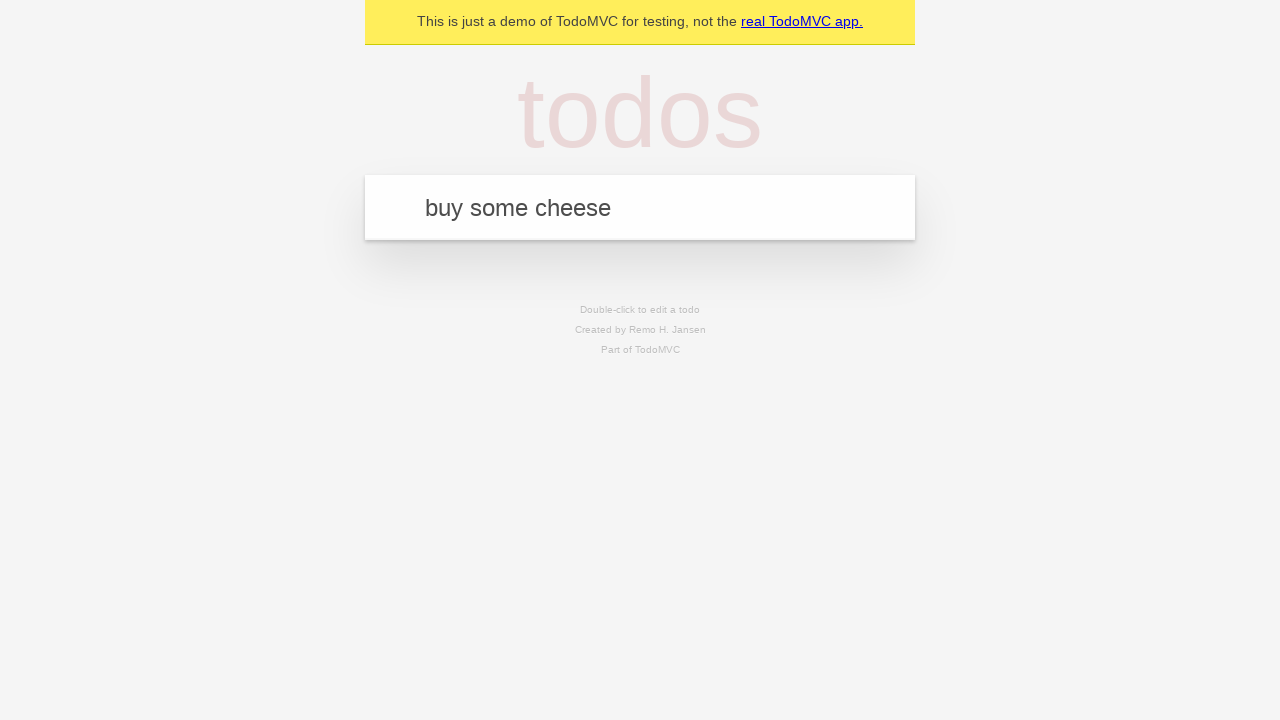

Pressed Enter to create first todo item on internal:attr=[placeholder="What needs to be done?"i]
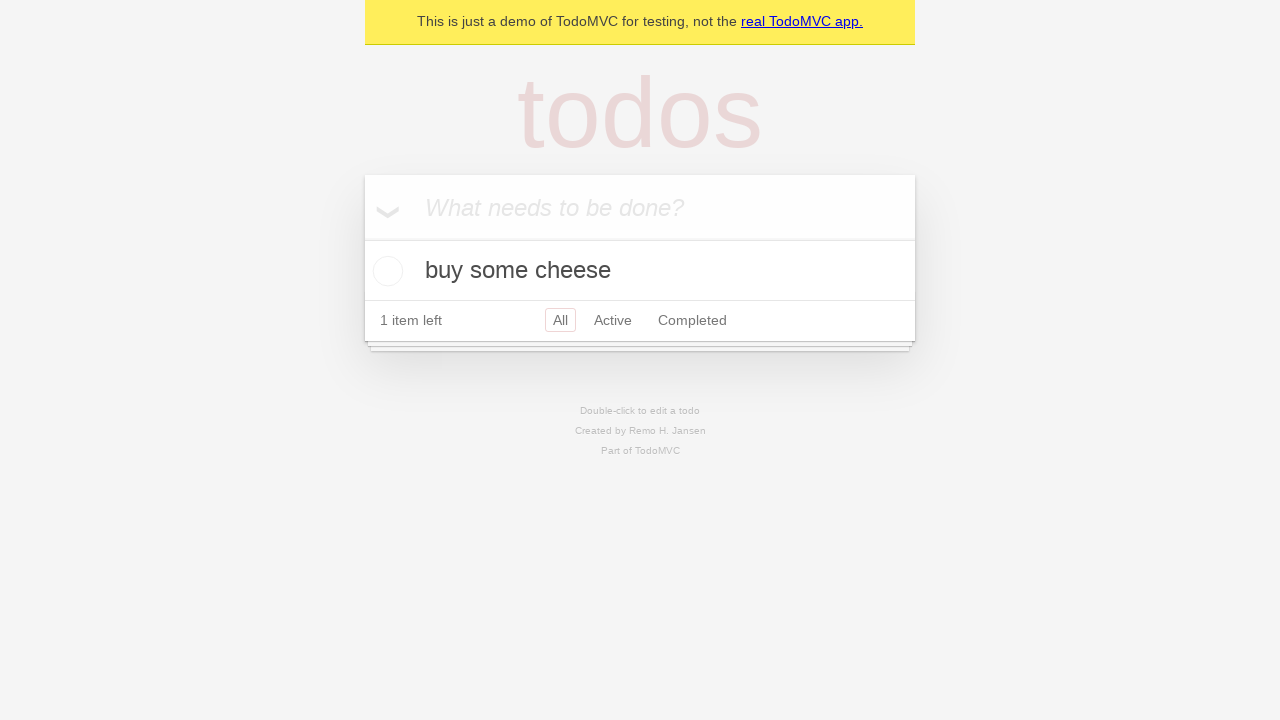

Filled todo input with 'feed the cat' on internal:attr=[placeholder="What needs to be done?"i]
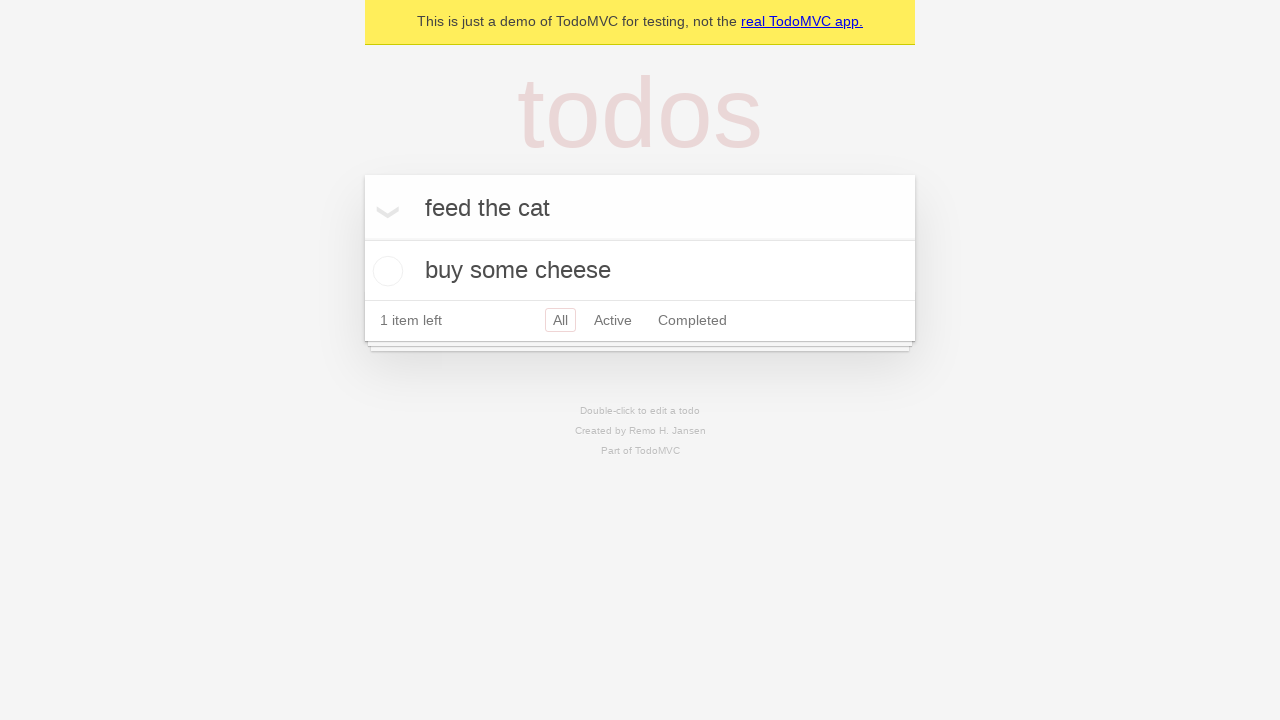

Pressed Enter to create second todo item on internal:attr=[placeholder="What needs to be done?"i]
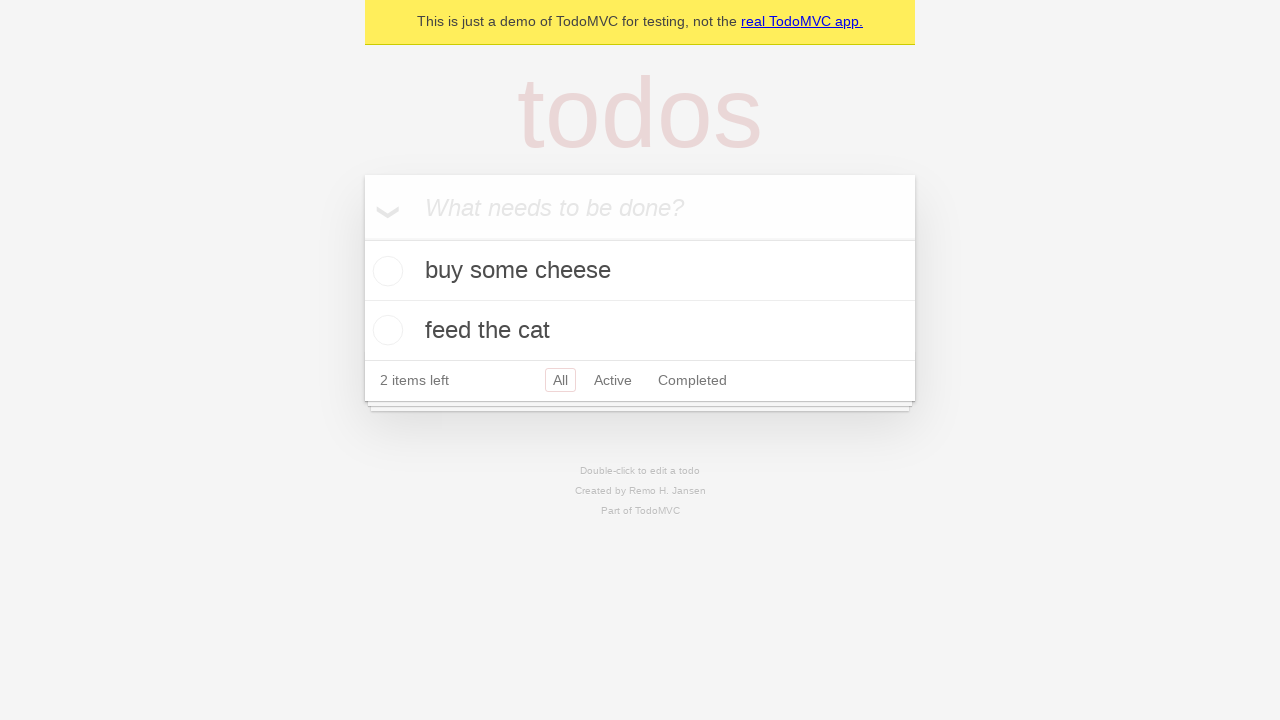

Waited for both todo items to appear in DOM
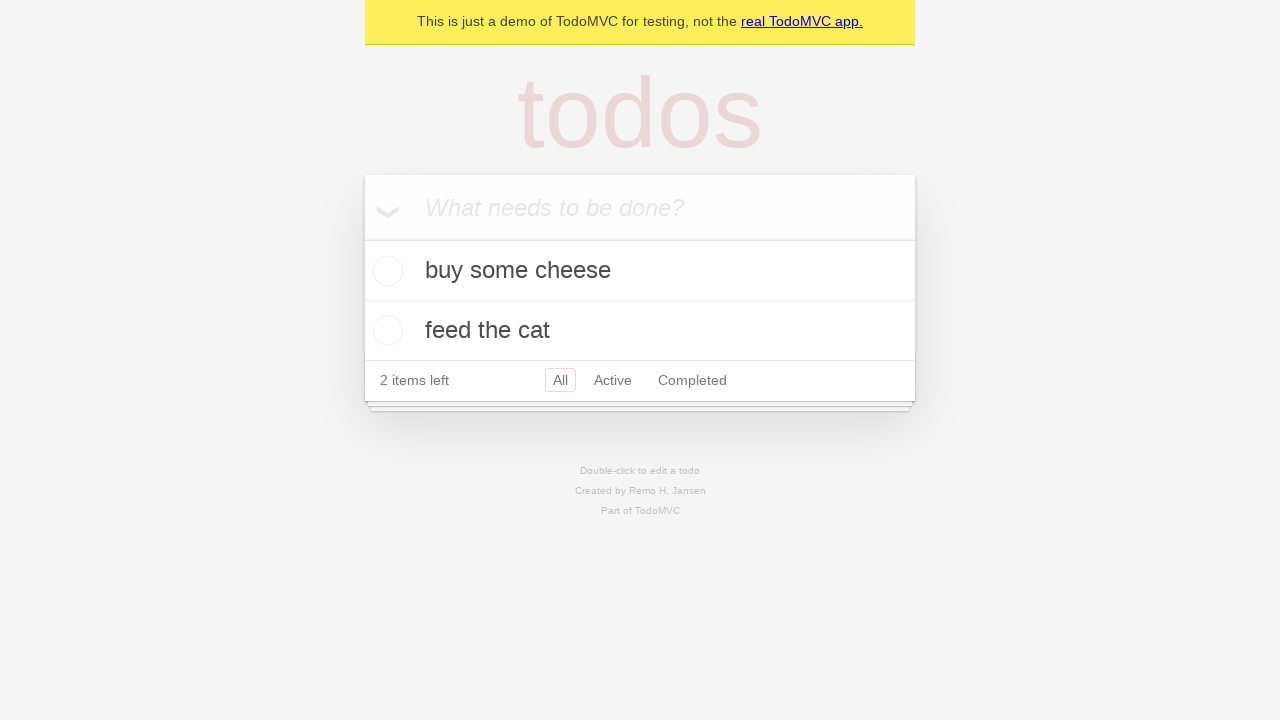

Checked the first todo item at (385, 271) on internal:testid=[data-testid="todo-item"s] >> nth=0 >> internal:role=checkbox
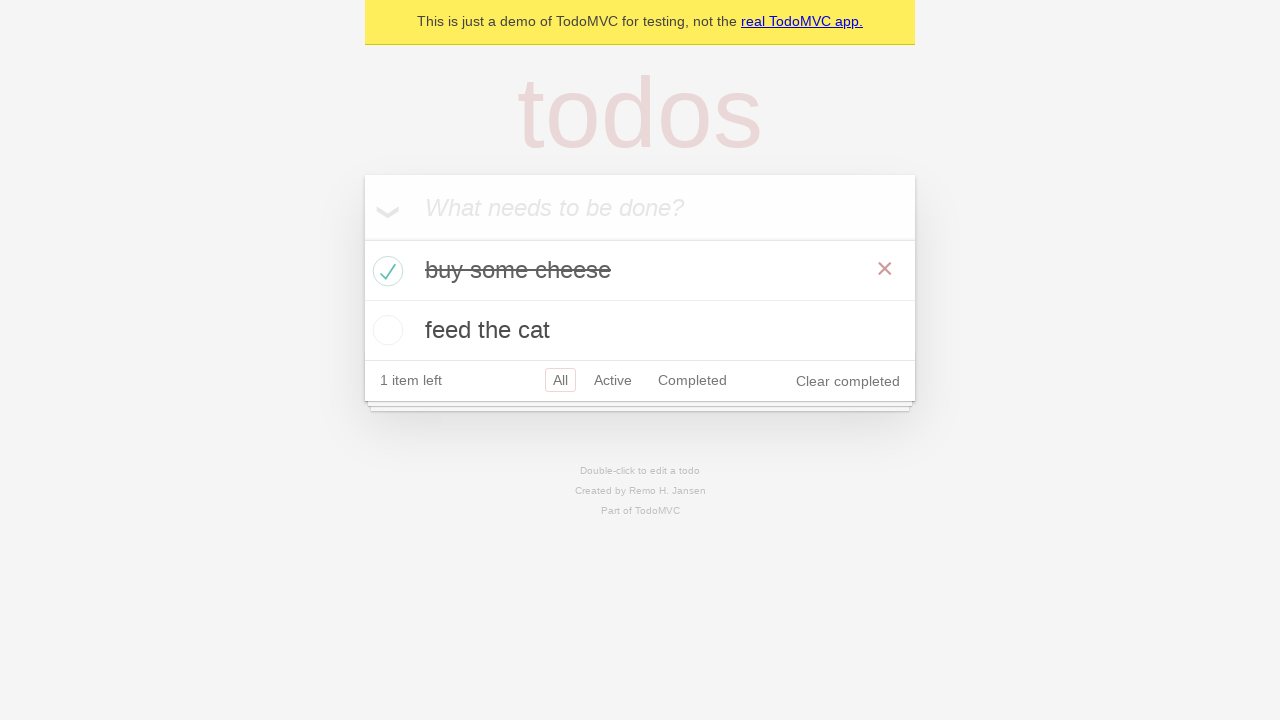

Reloaded the page to test data persistence
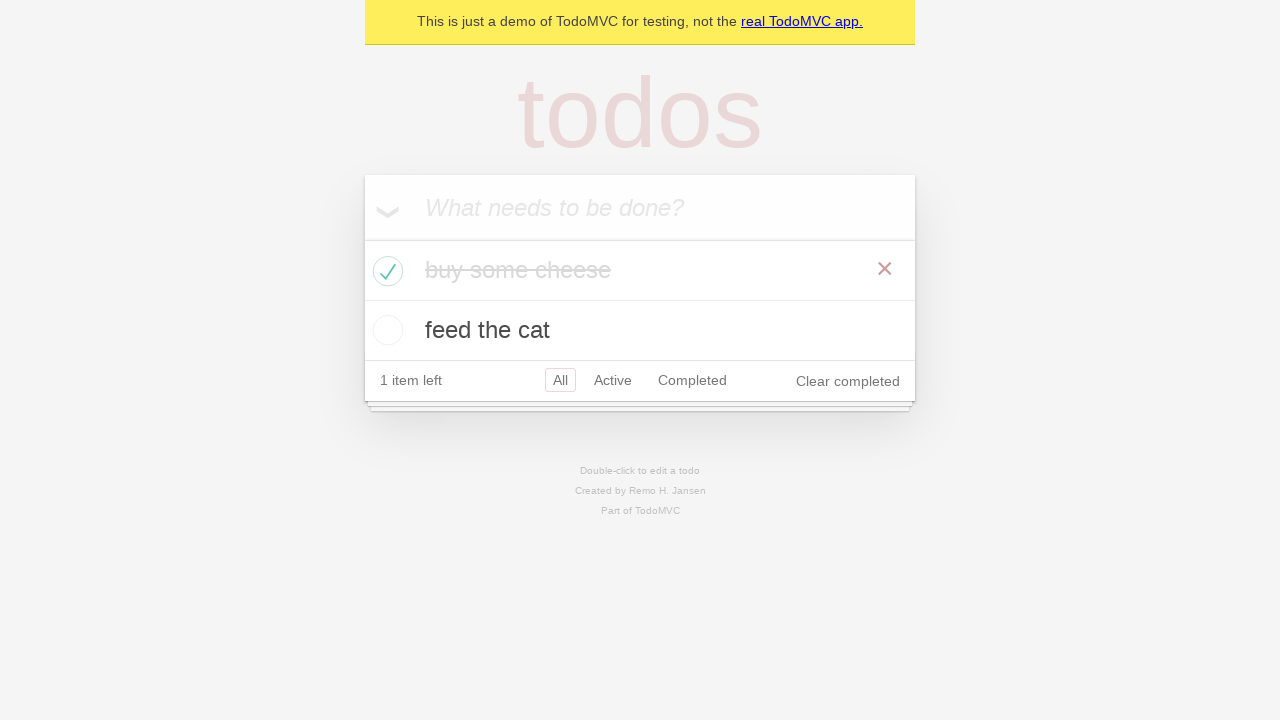

Verified both todo items persisted after page reload
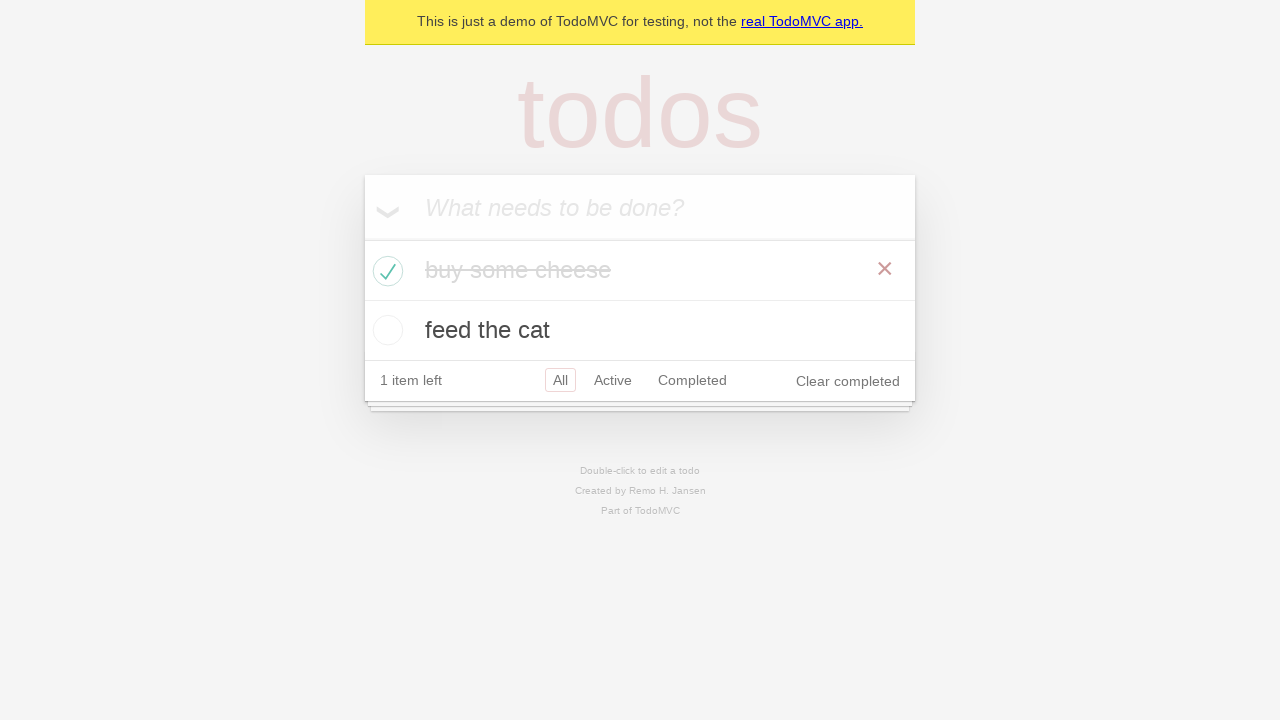

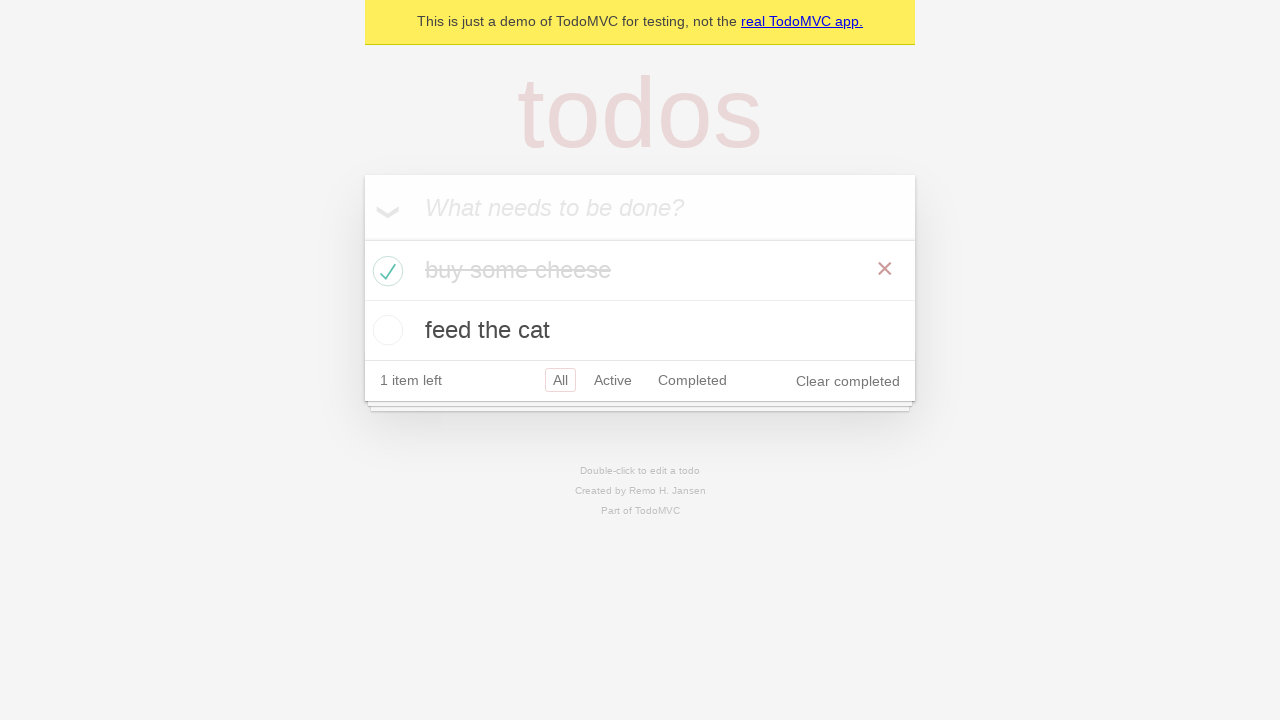